Tests increment/decrement functionality using arrow keys - pressing up arrow 10 times and down arrow 3 times to get value of 7

Starting URL: http://the-internet.herokuapp.com/inputs

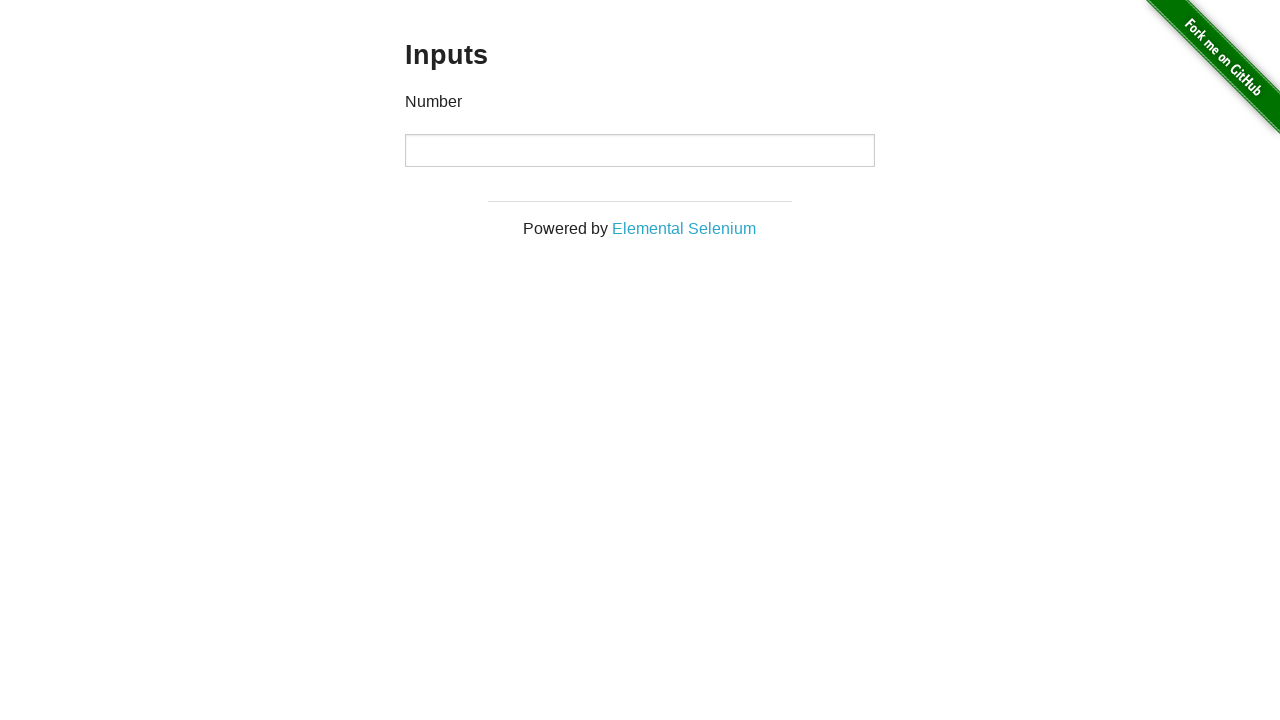

Clicked on the input field at (640, 150) on xpath=//input
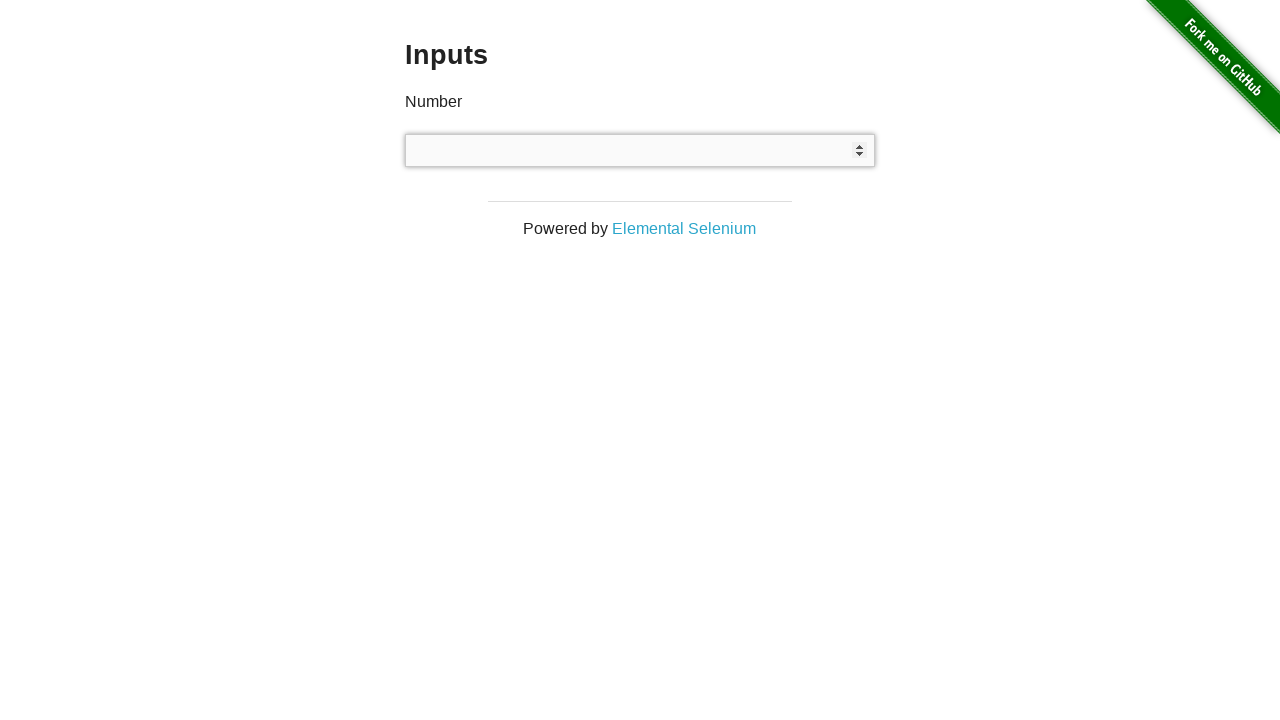

Pressed ArrowUp key (increment 1/10) on //input
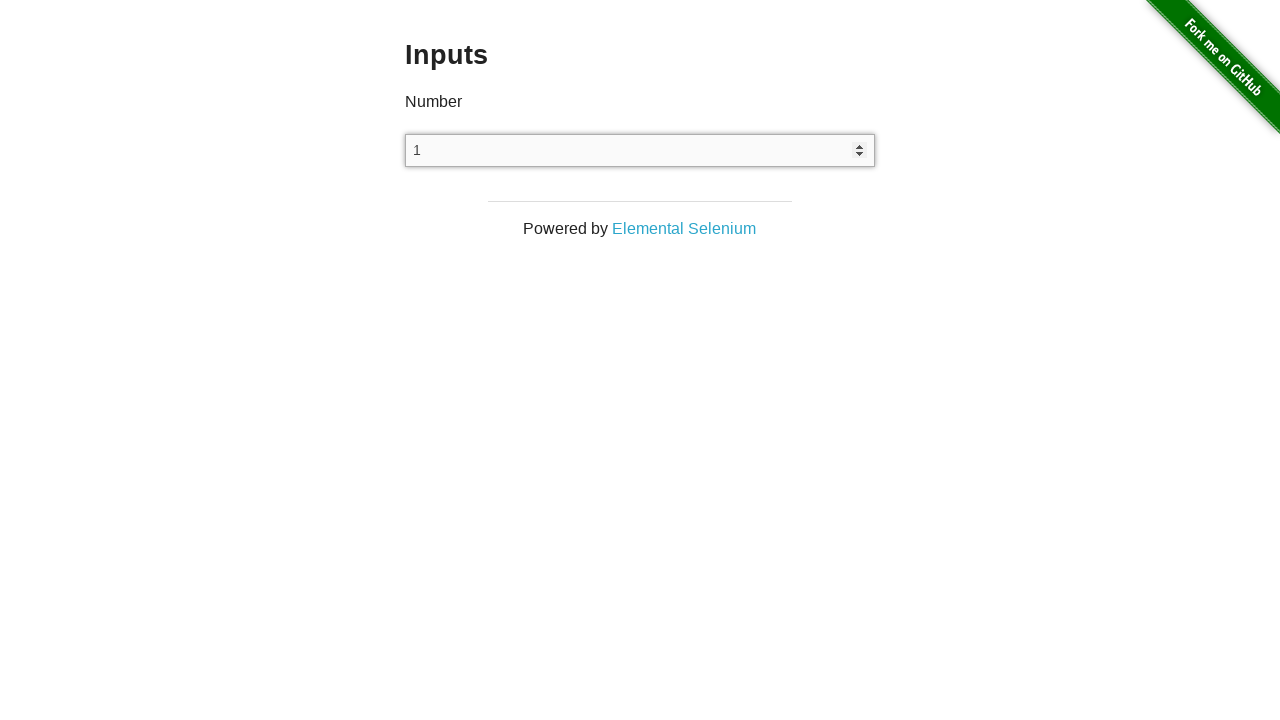

Pressed ArrowUp key (increment 2/10) on //input
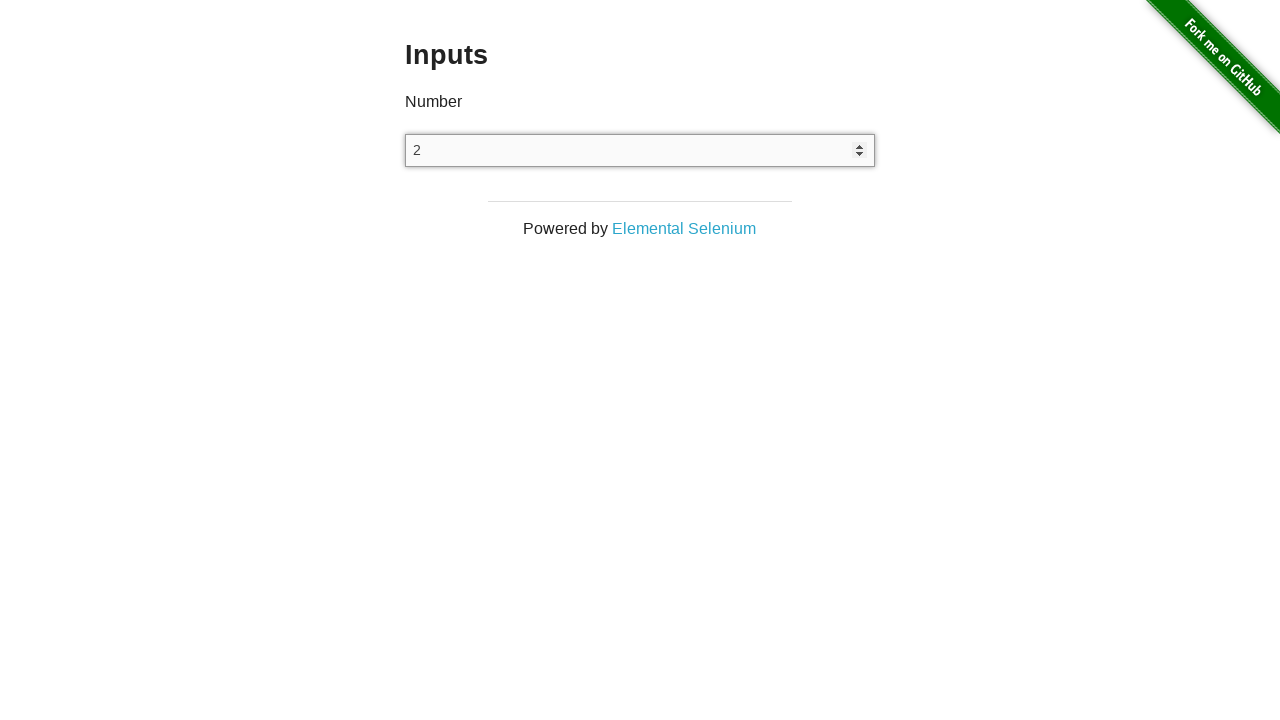

Pressed ArrowUp key (increment 3/10) on //input
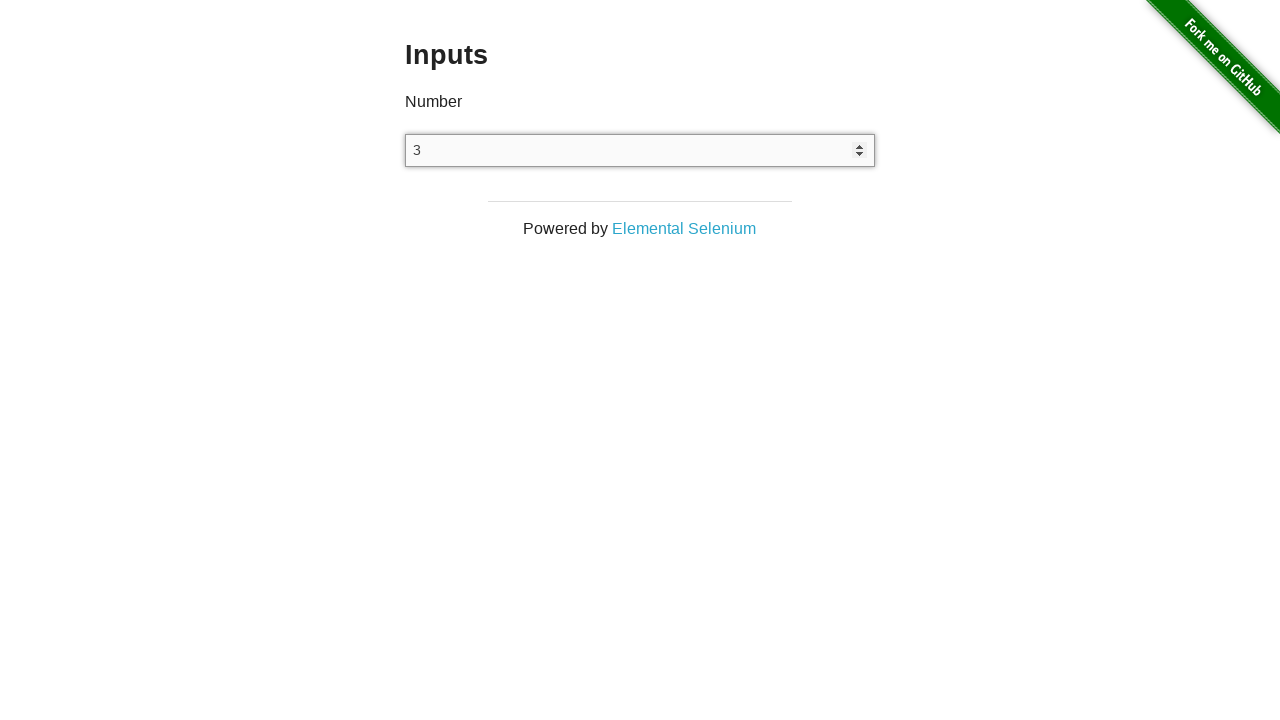

Pressed ArrowUp key (increment 4/10) on //input
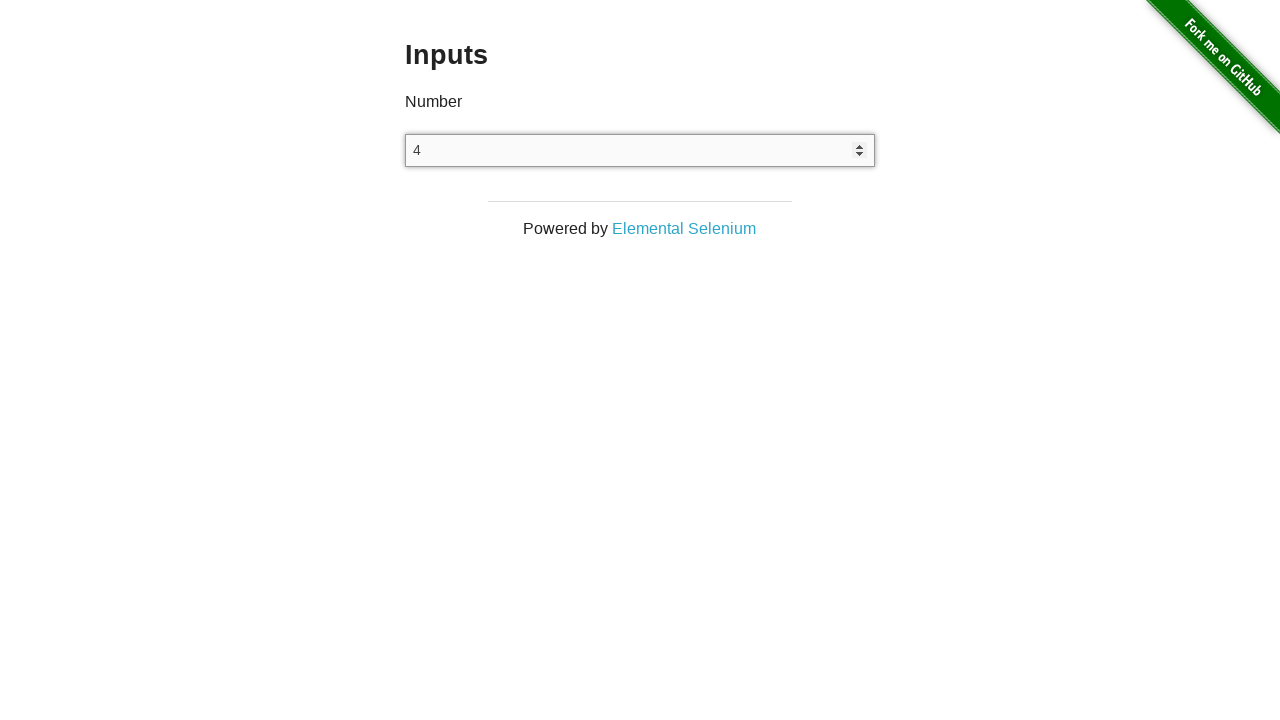

Pressed ArrowUp key (increment 5/10) on //input
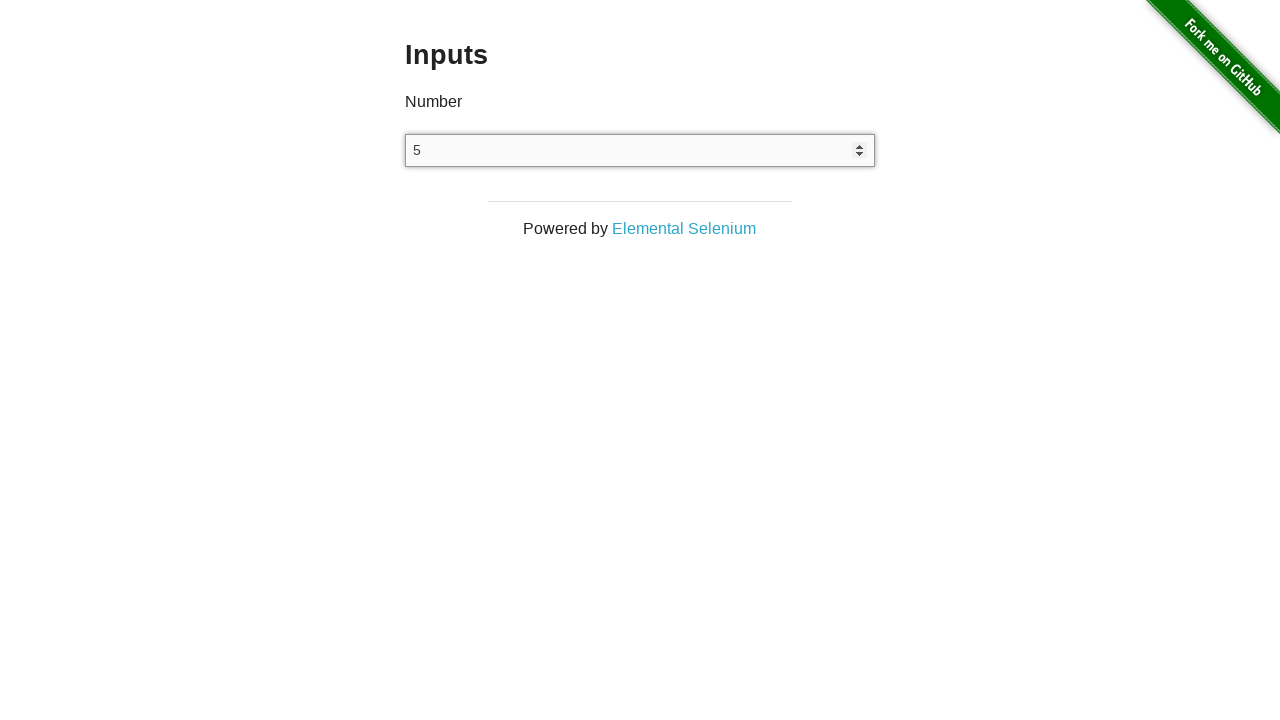

Pressed ArrowUp key (increment 6/10) on //input
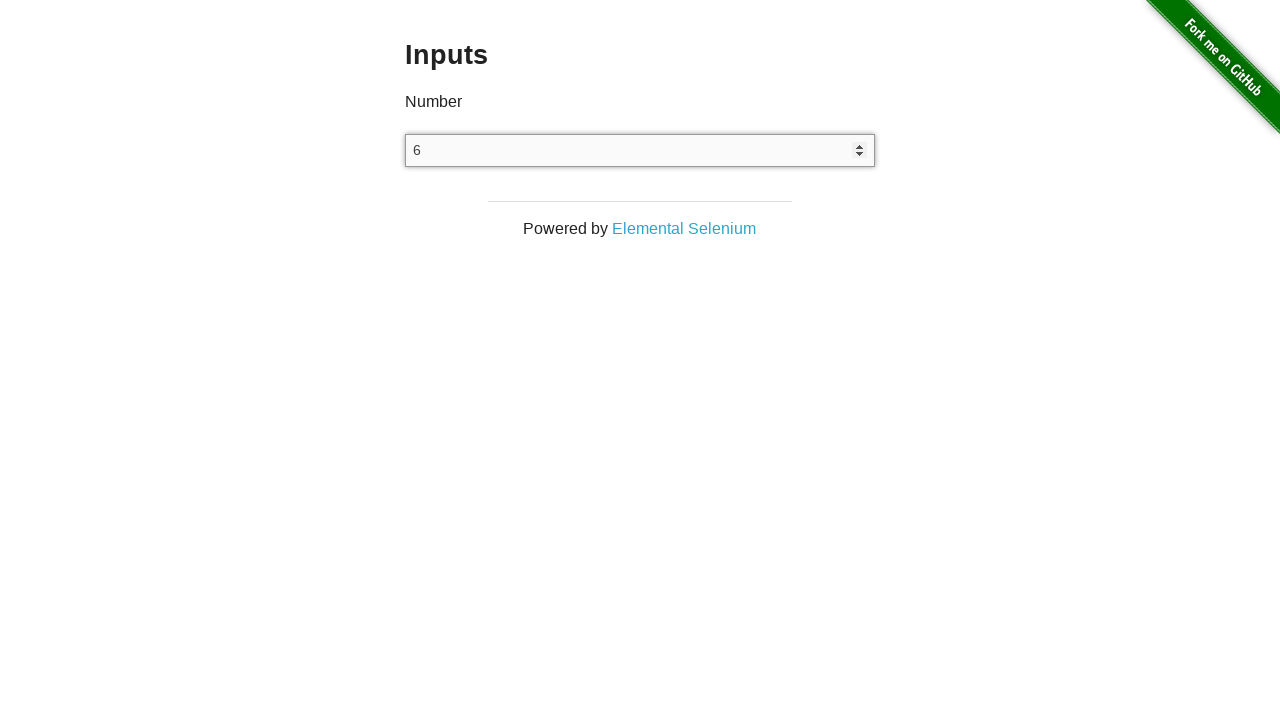

Pressed ArrowUp key (increment 7/10) on //input
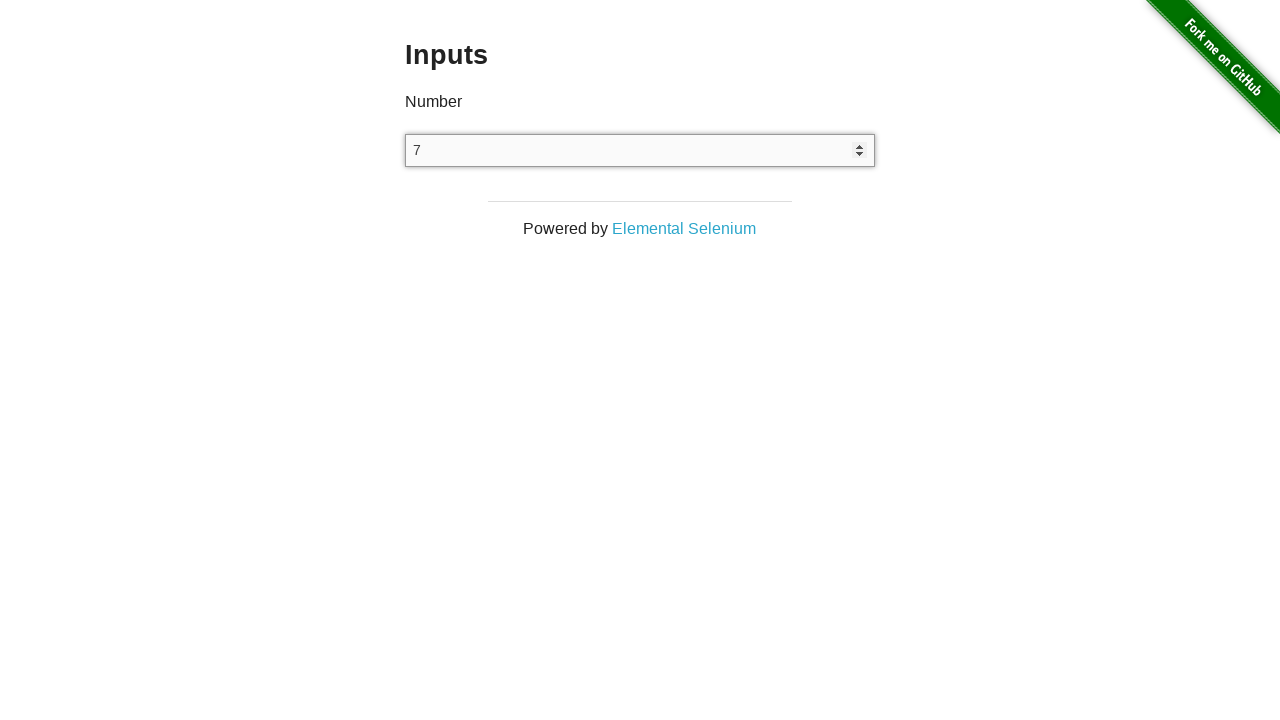

Pressed ArrowUp key (increment 8/10) on //input
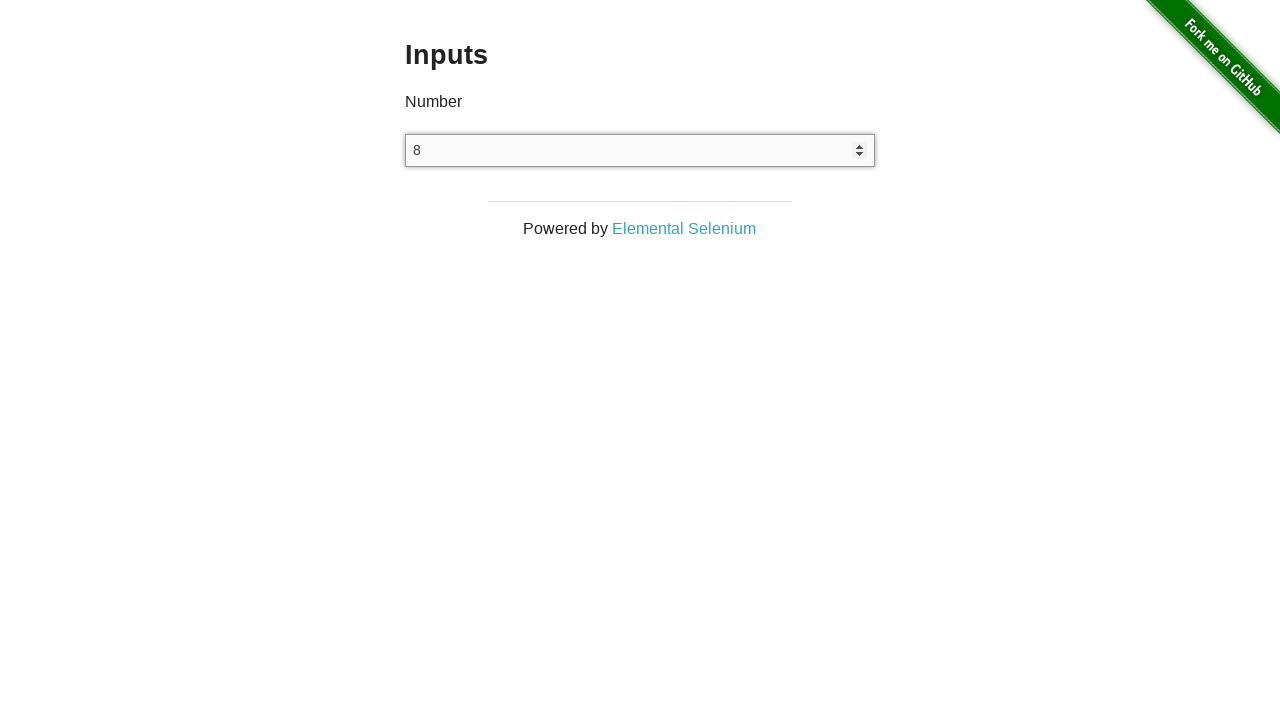

Pressed ArrowUp key (increment 9/10) on //input
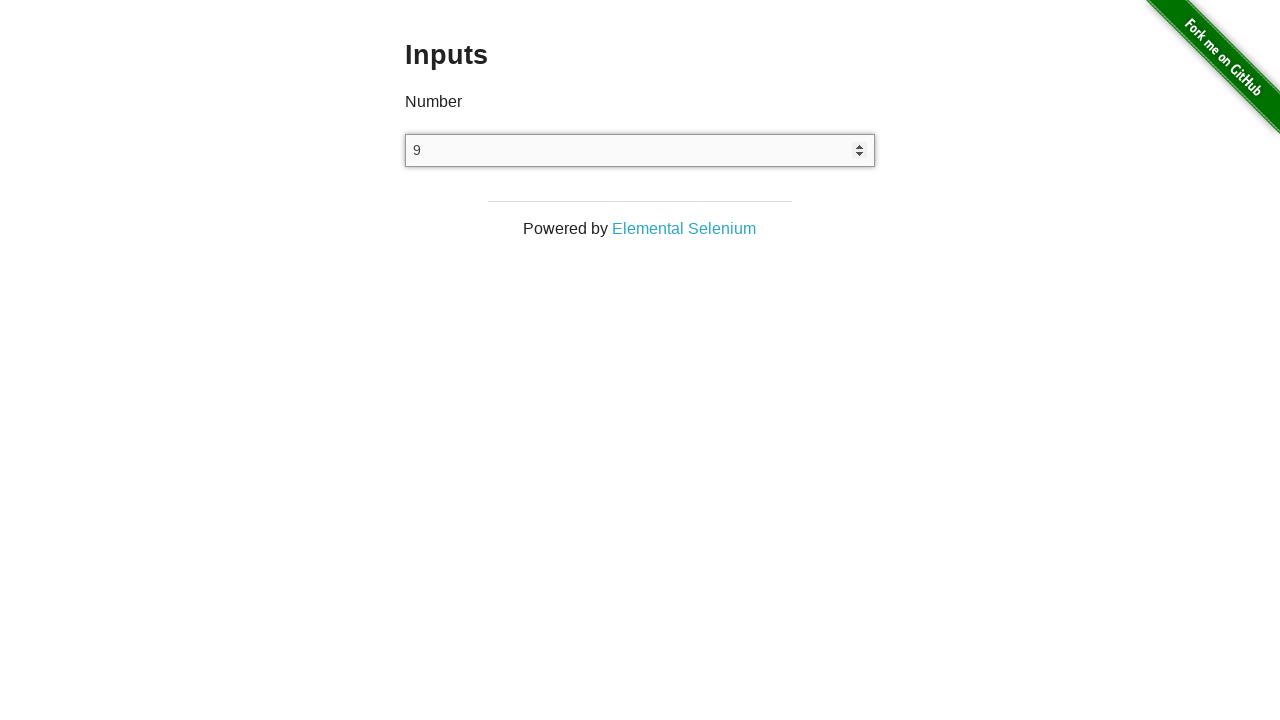

Pressed ArrowUp key (increment 10/10) on //input
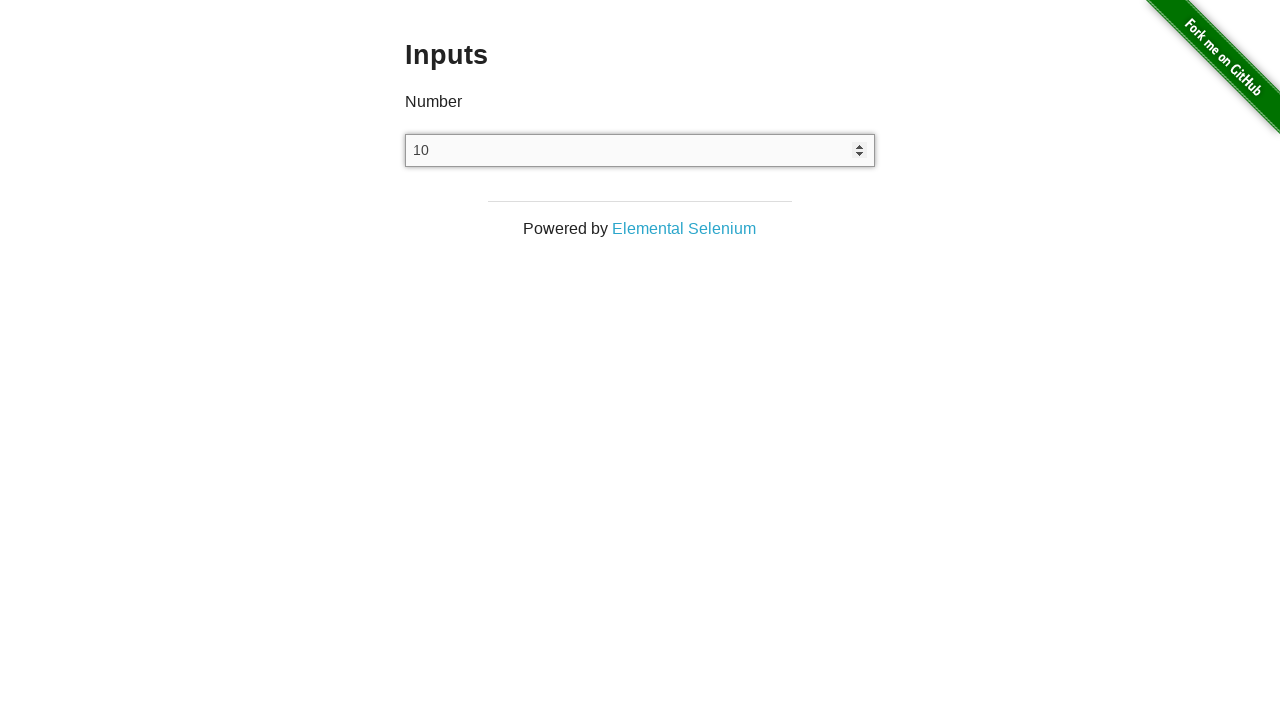

Pressed ArrowDown key (decrement 1/3) on //input
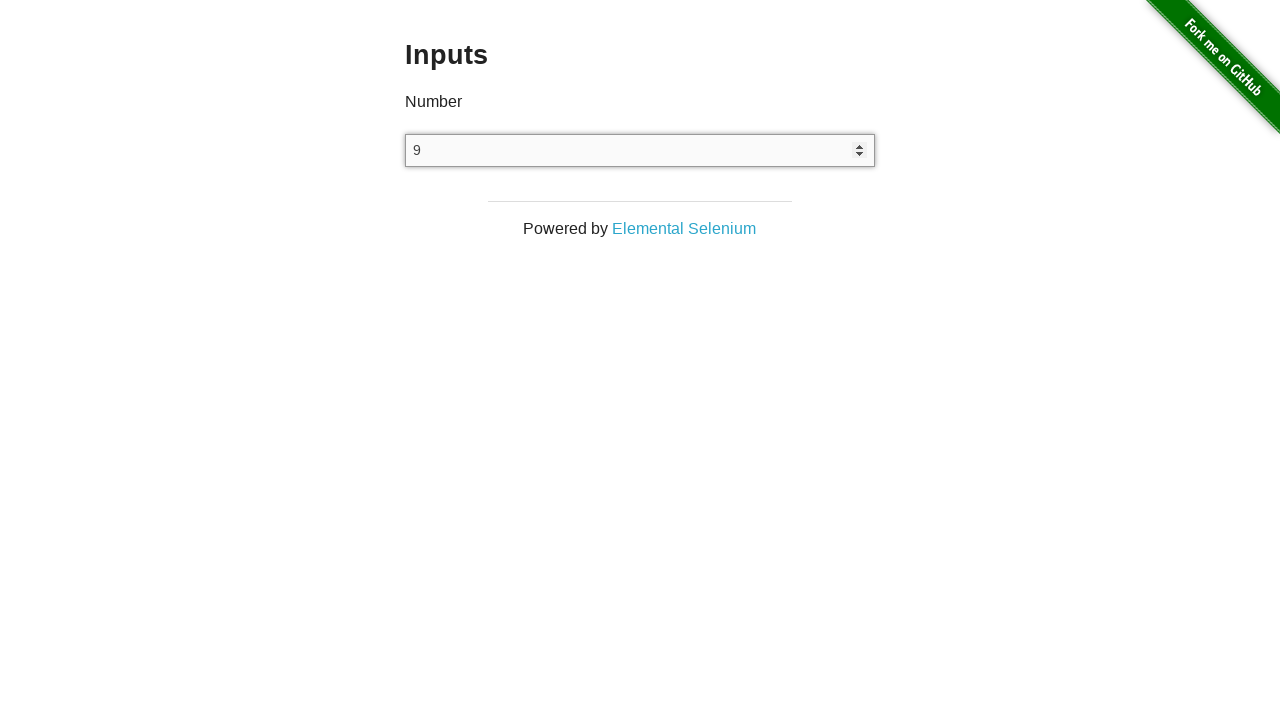

Pressed ArrowDown key (decrement 2/3) on //input
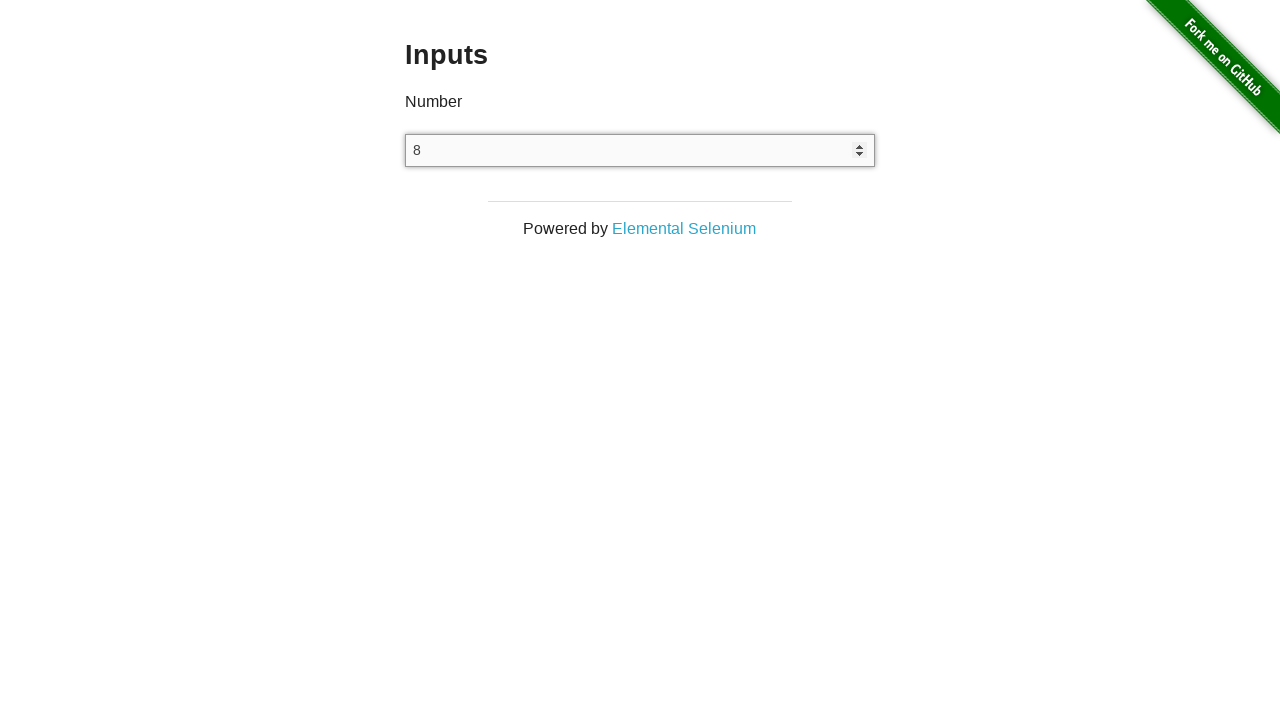

Pressed ArrowDown key (decrement 3/3) on //input
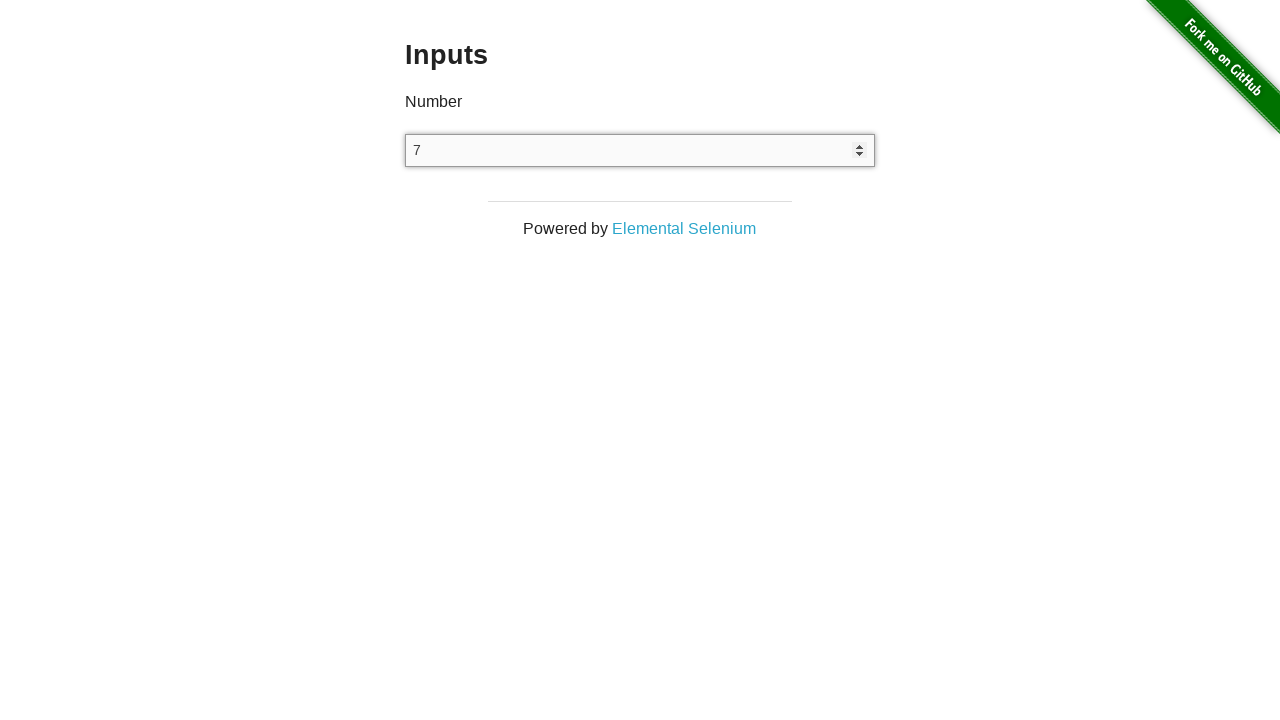

Retrieved input field value
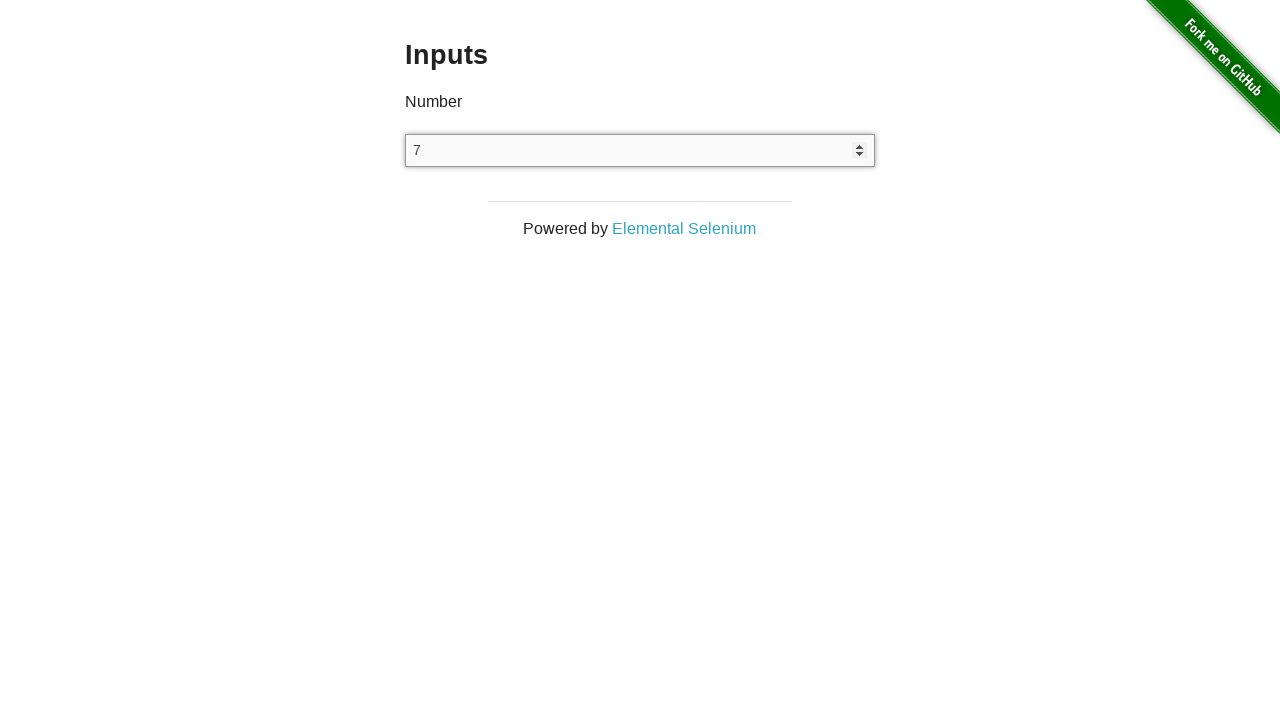

Assertion passed: input value equals 7
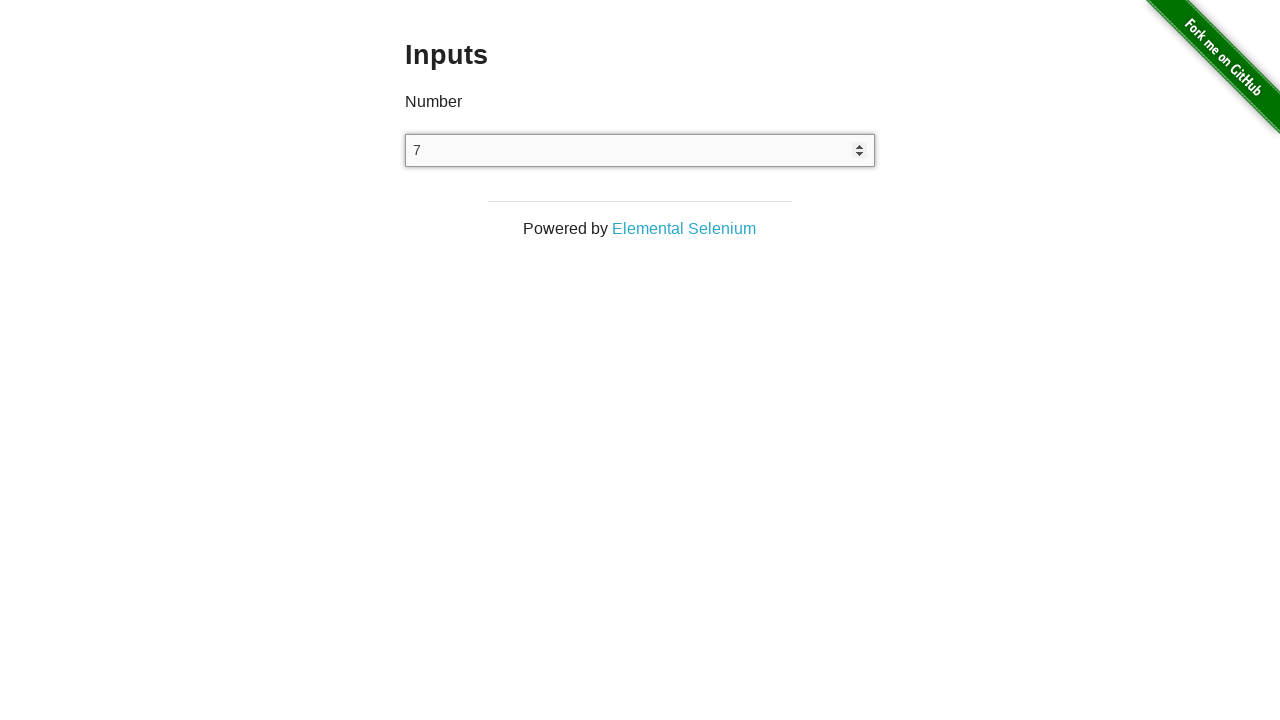

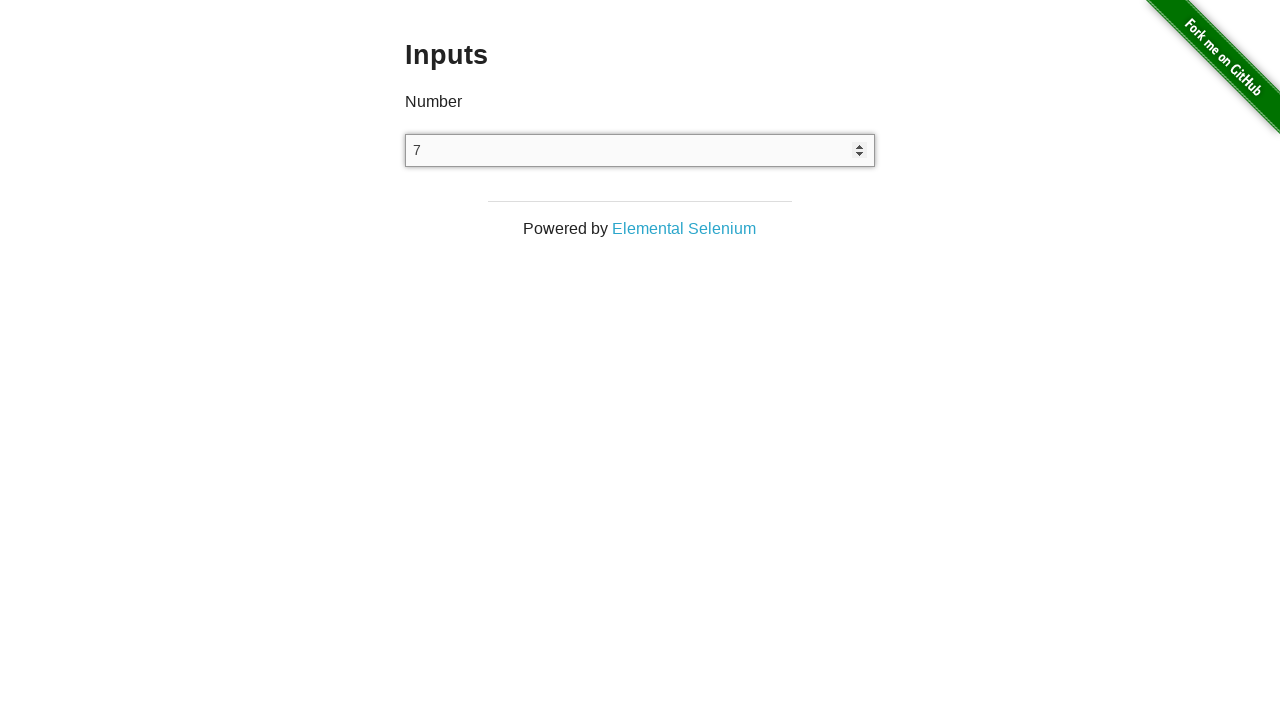